Tests auto-suggestive dropdown functionality by typing a partial search term "ind" and selecting "India" from the dropdown suggestions that appear.

Starting URL: https://rahulshettyacademy.com/dropdownsPractise/

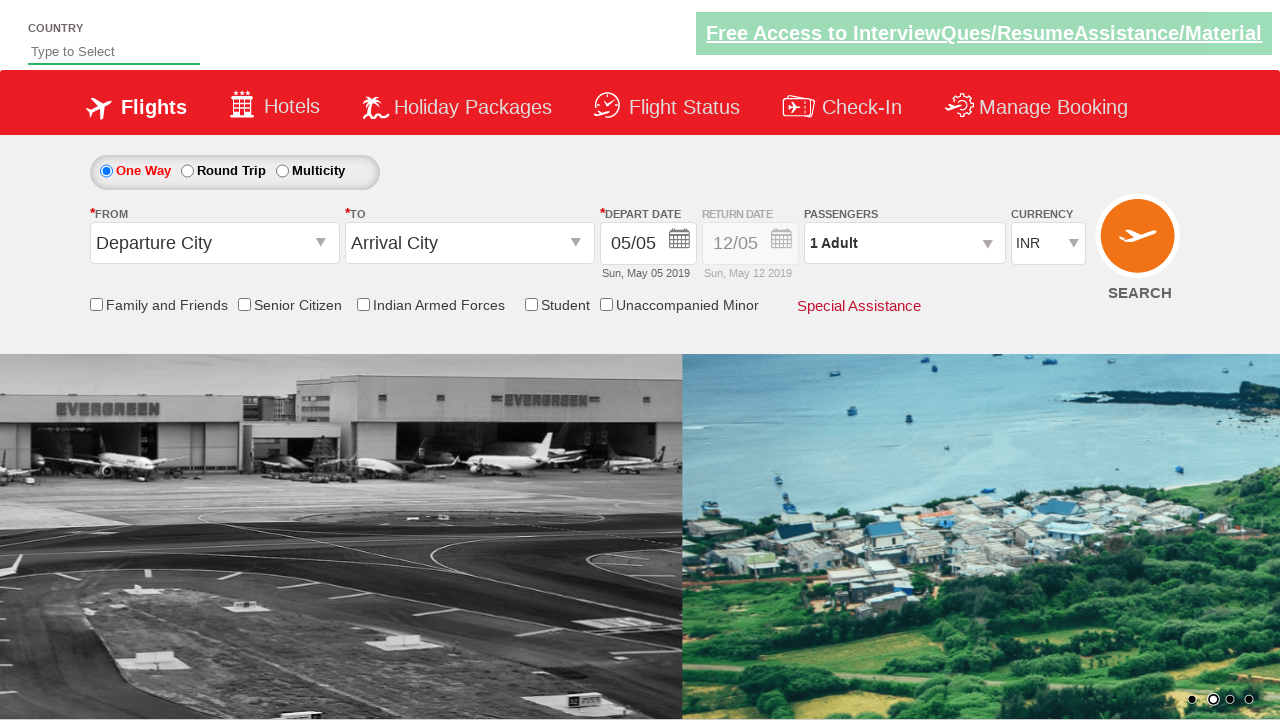

Typed 'ind' in autosuggest input field on #autosuggest
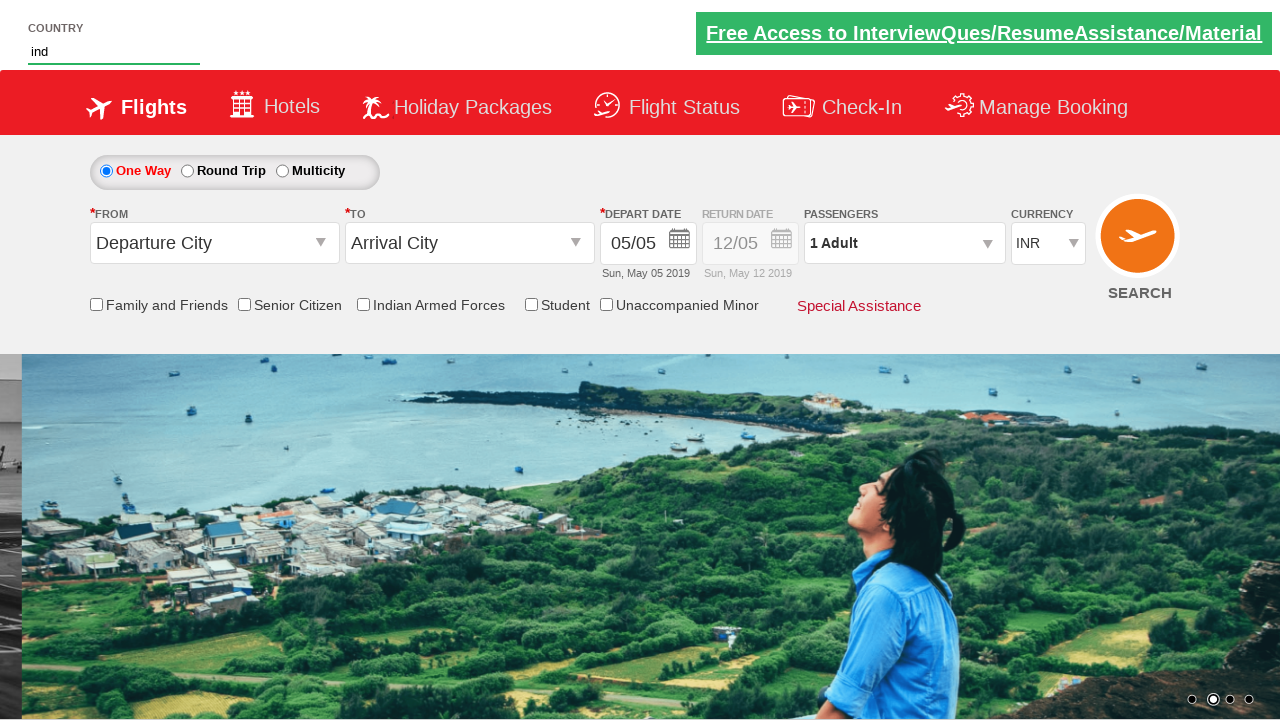

Dropdown suggestions appeared
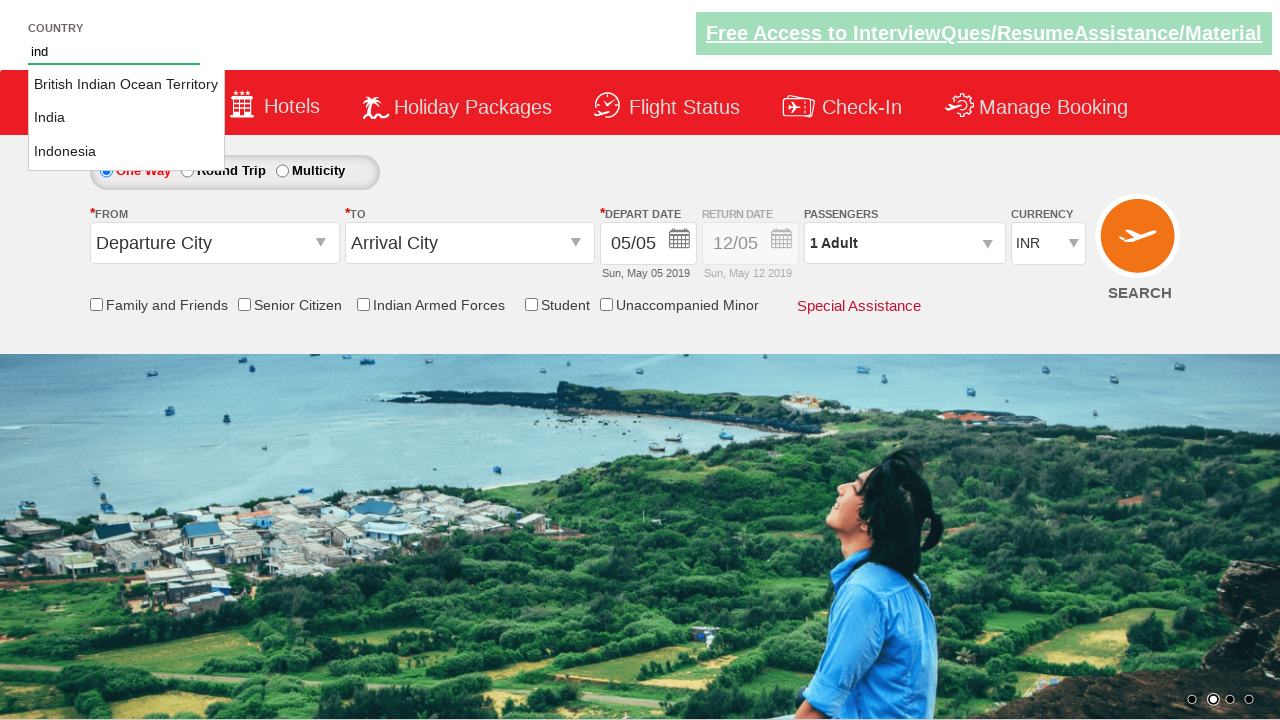

Retrieved all dropdown suggestion options
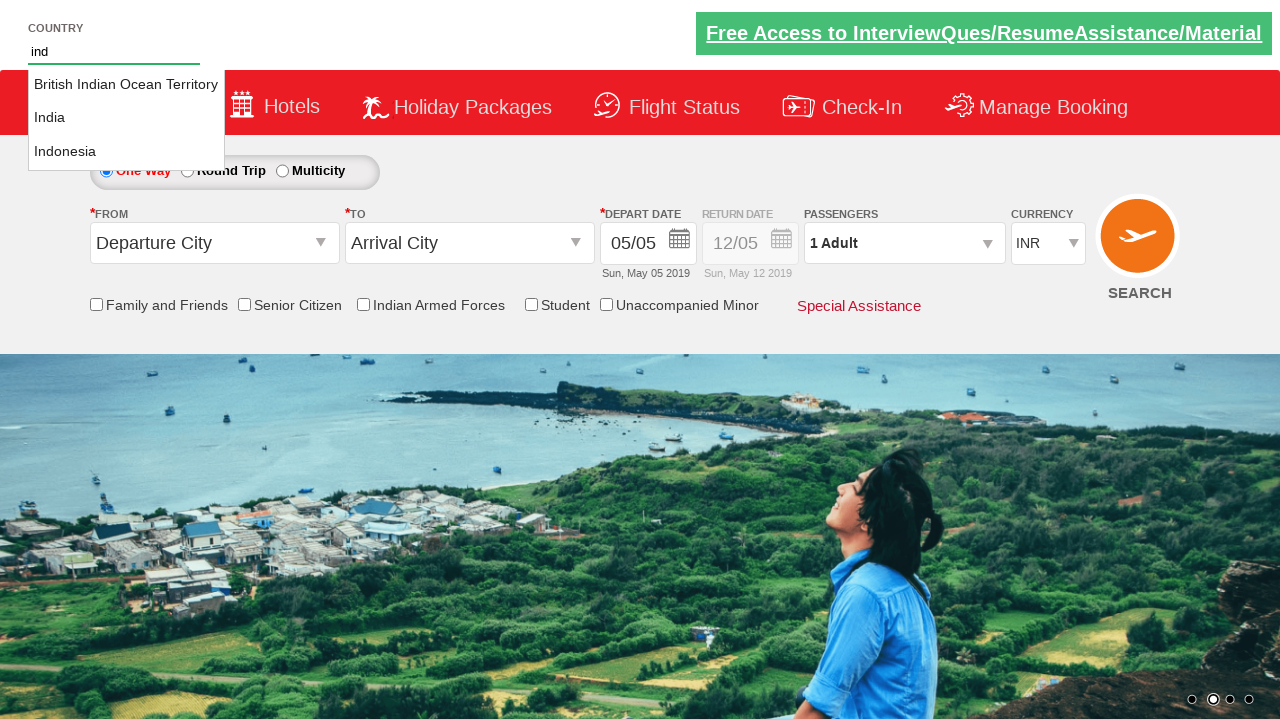

Selected 'India' from dropdown suggestions at (126, 118) on li.ui-menu-item a >> nth=1
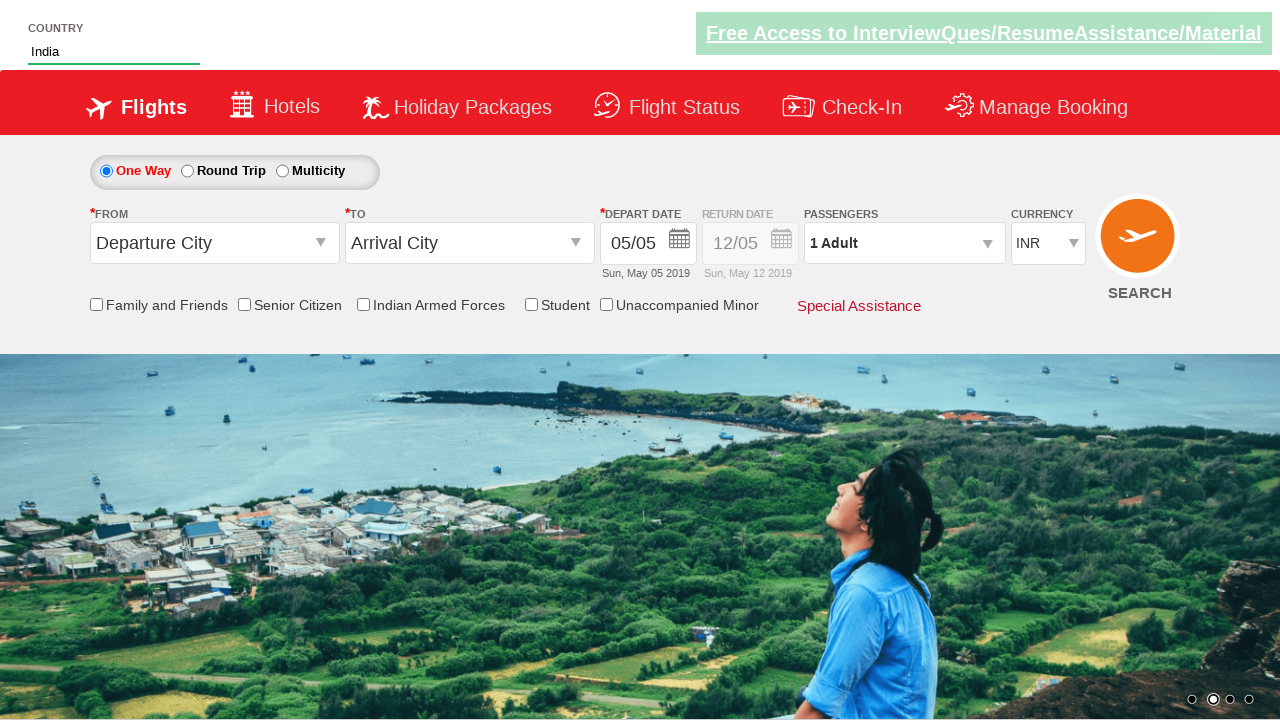

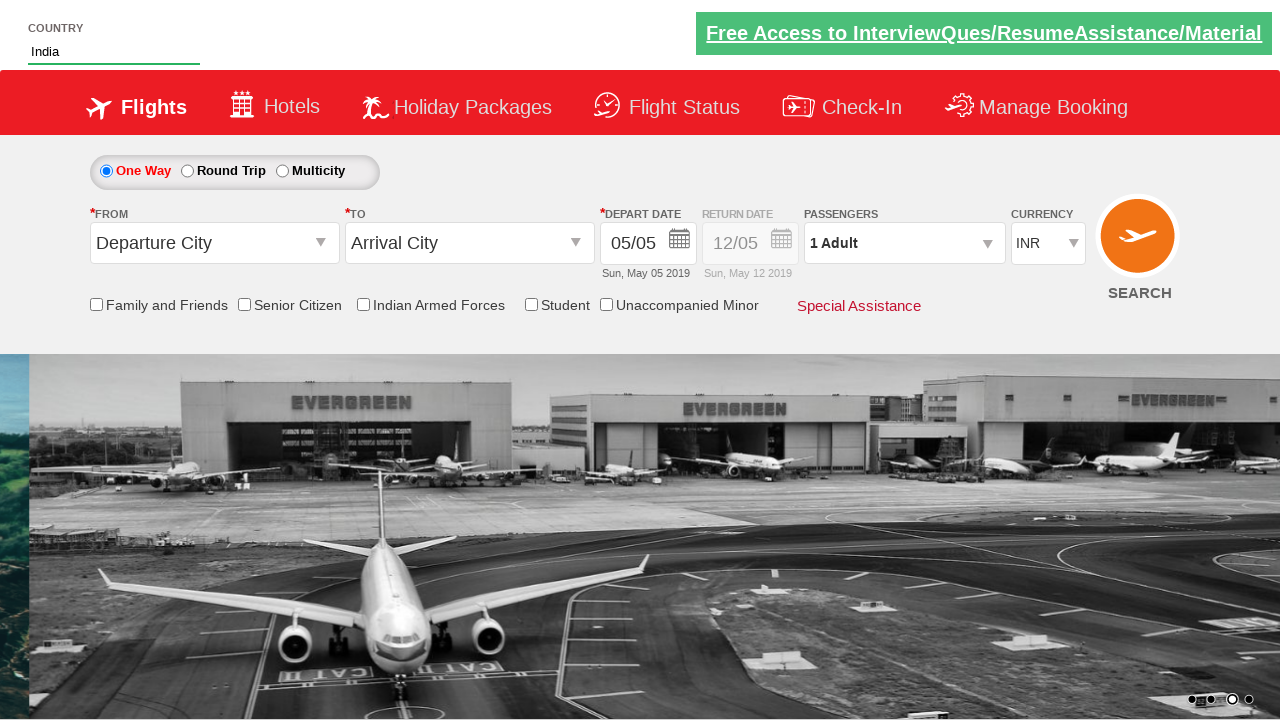